Tests JavaScript prompt popup by switching to iframe, clicking button to trigger prompt, entering text, and accepting it

Starting URL: https://www.w3schools.com/jsref/tryit.asp?filename=tryjsref_prompt

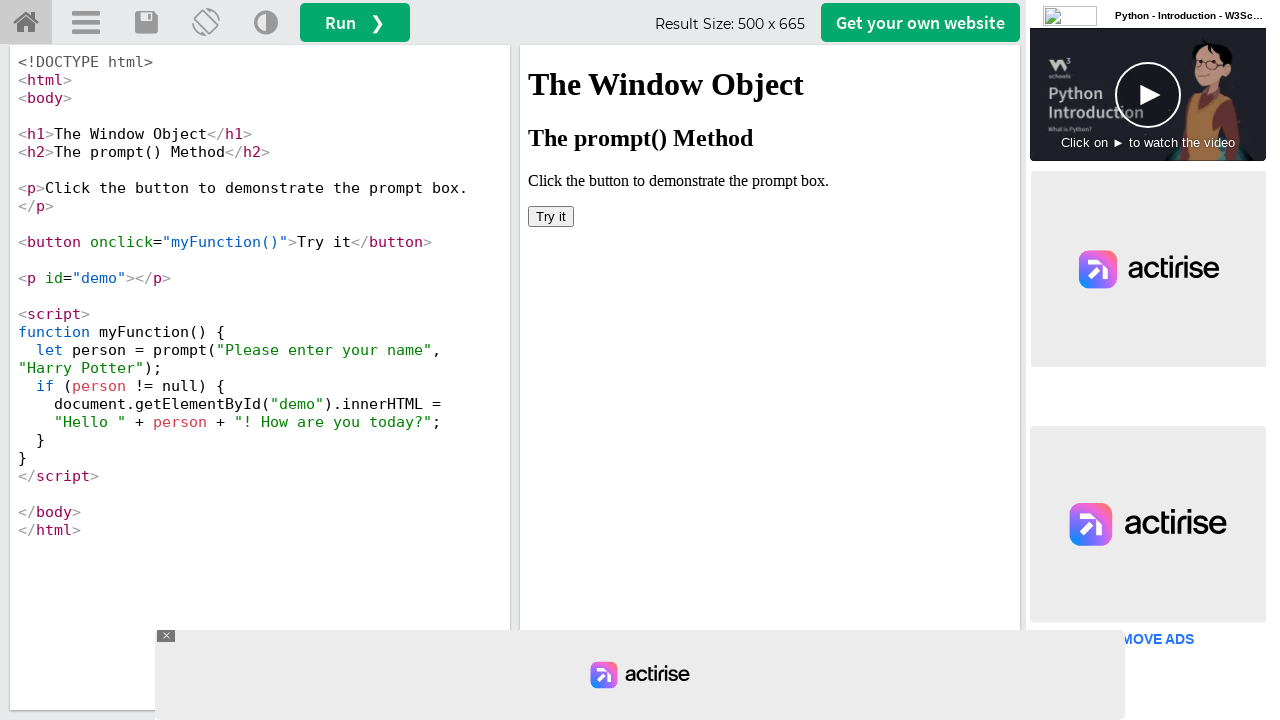

Switched to iframeResult containing the demo
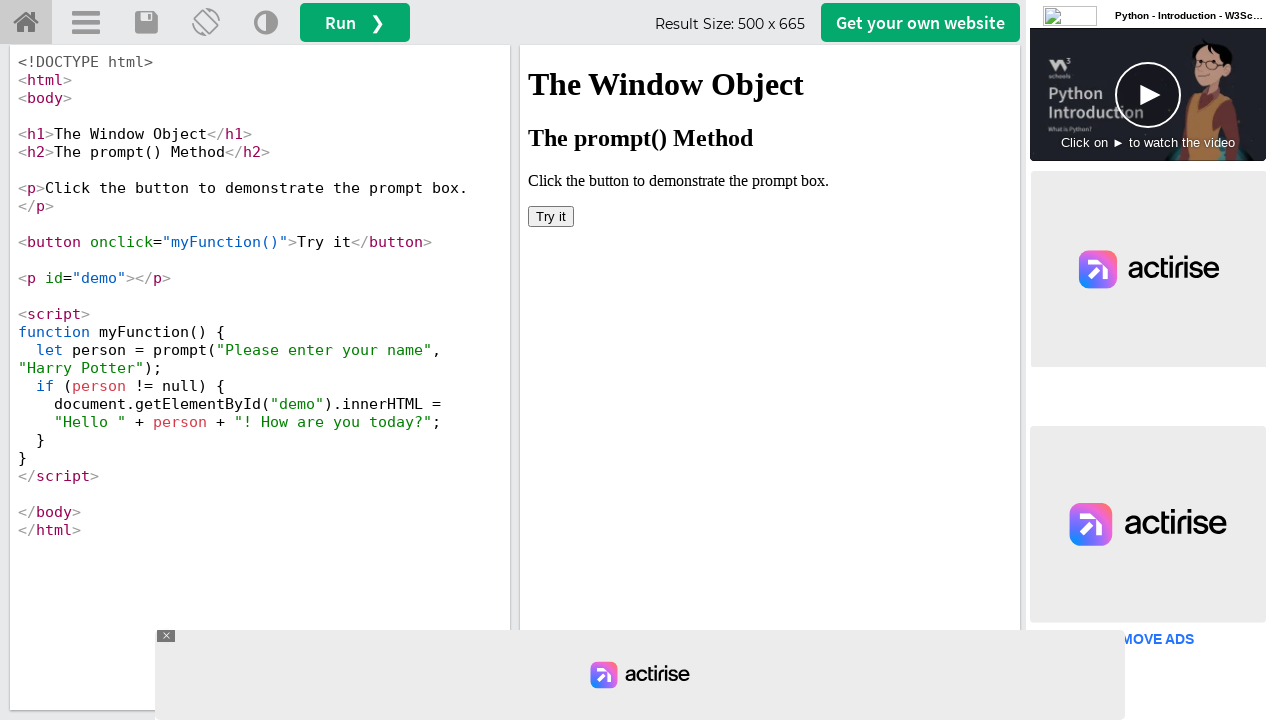

Set up dialog handler to accept prompt with 'john'
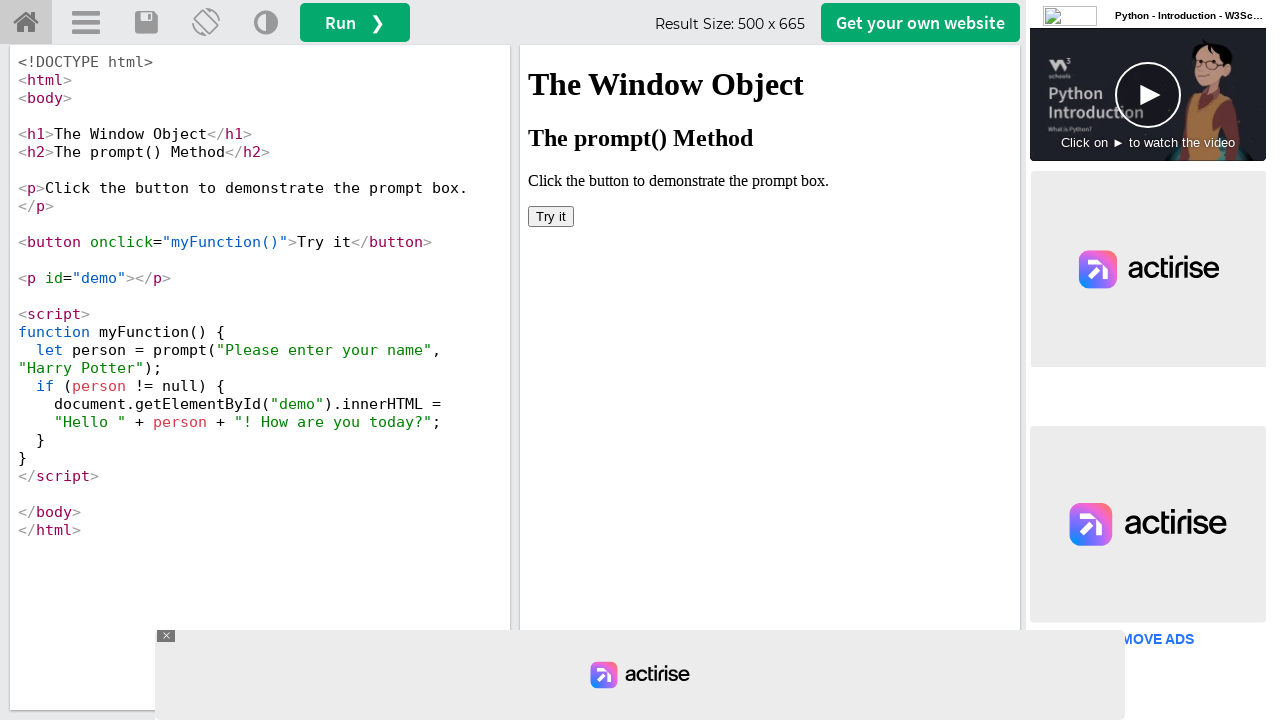

Clicked 'Try it' button to trigger JavaScript prompt at (551, 216) on xpath=//button[text()='Try it']
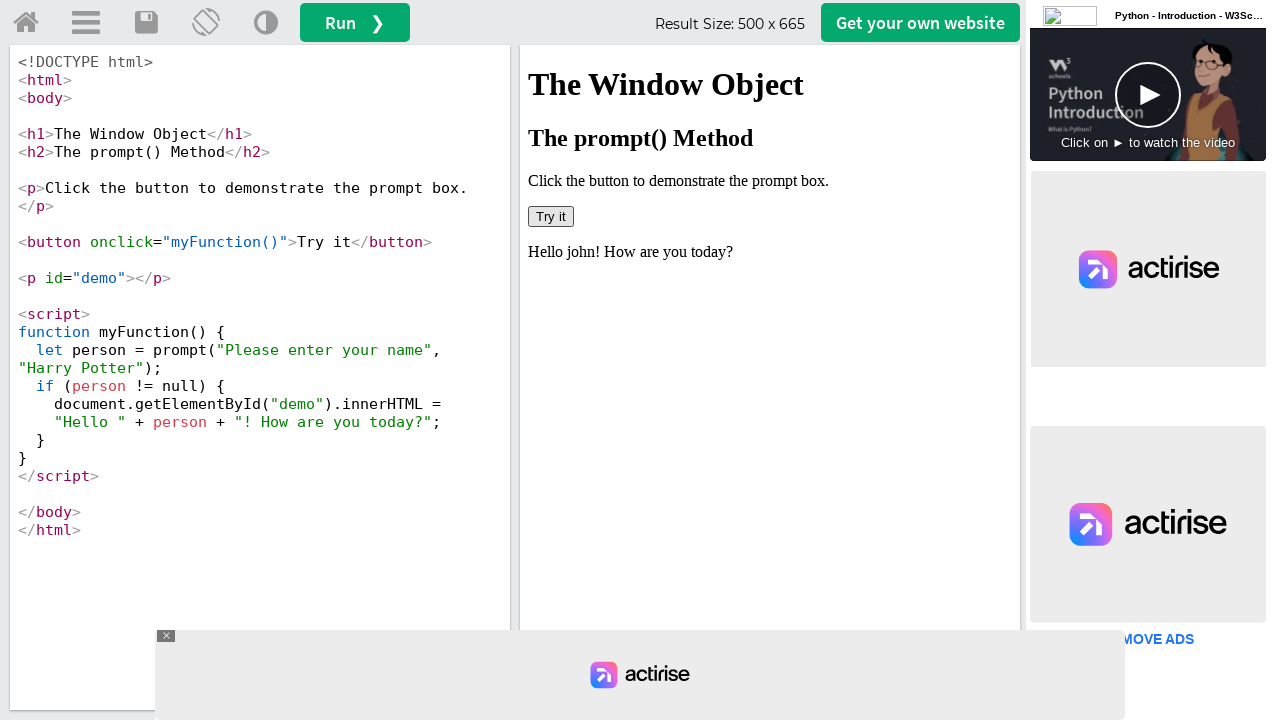

Waited 3 seconds for prompt result to appear
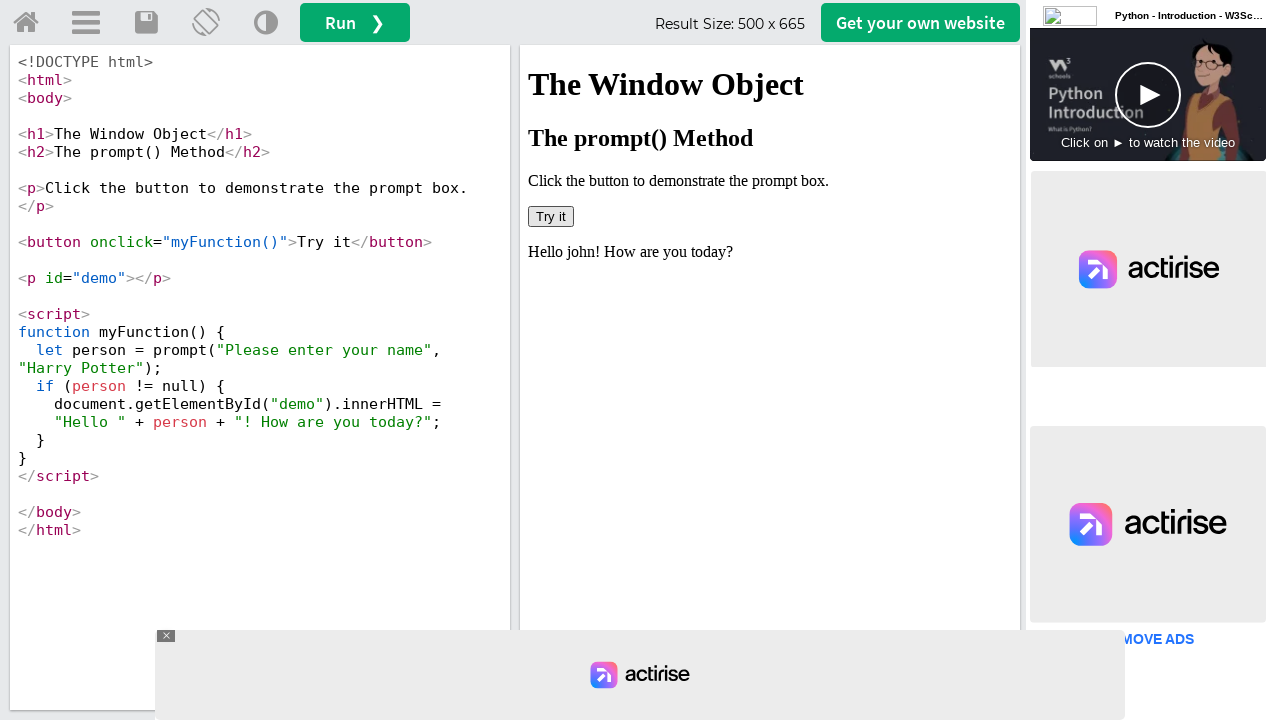

Retrieved result text from demo element: Hello john! How are you today?
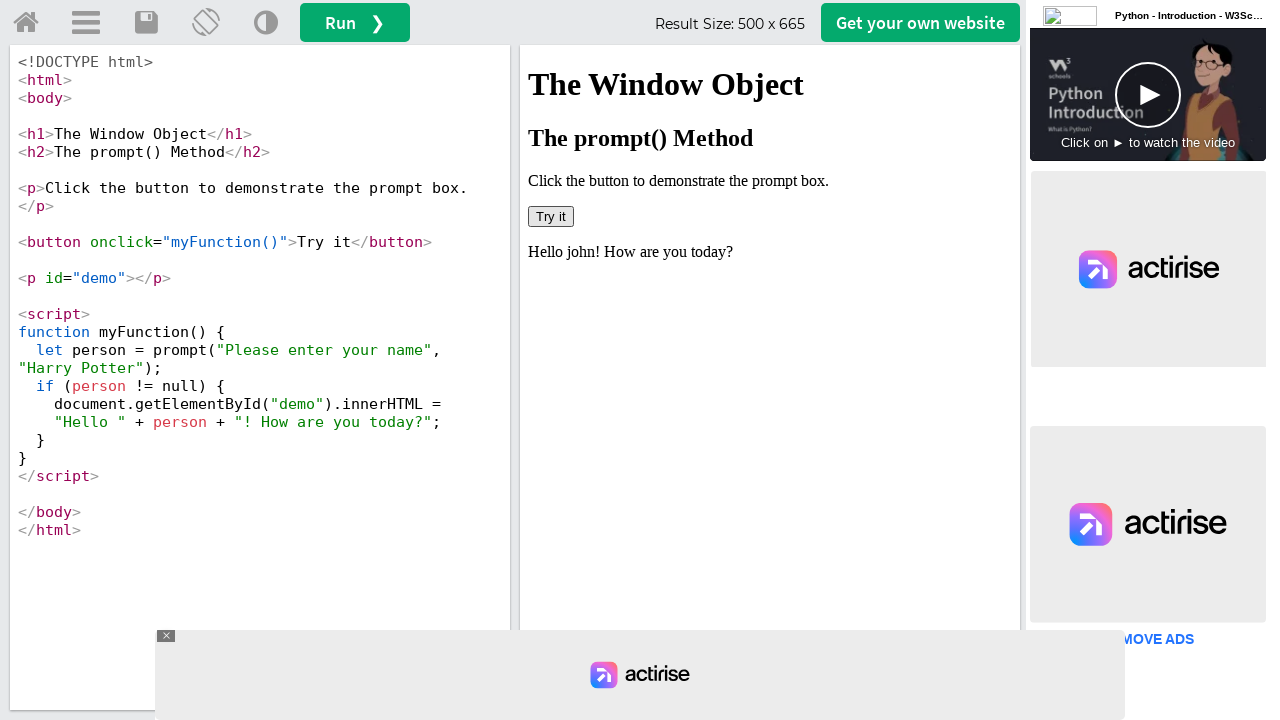

Waited 4 seconds before closing
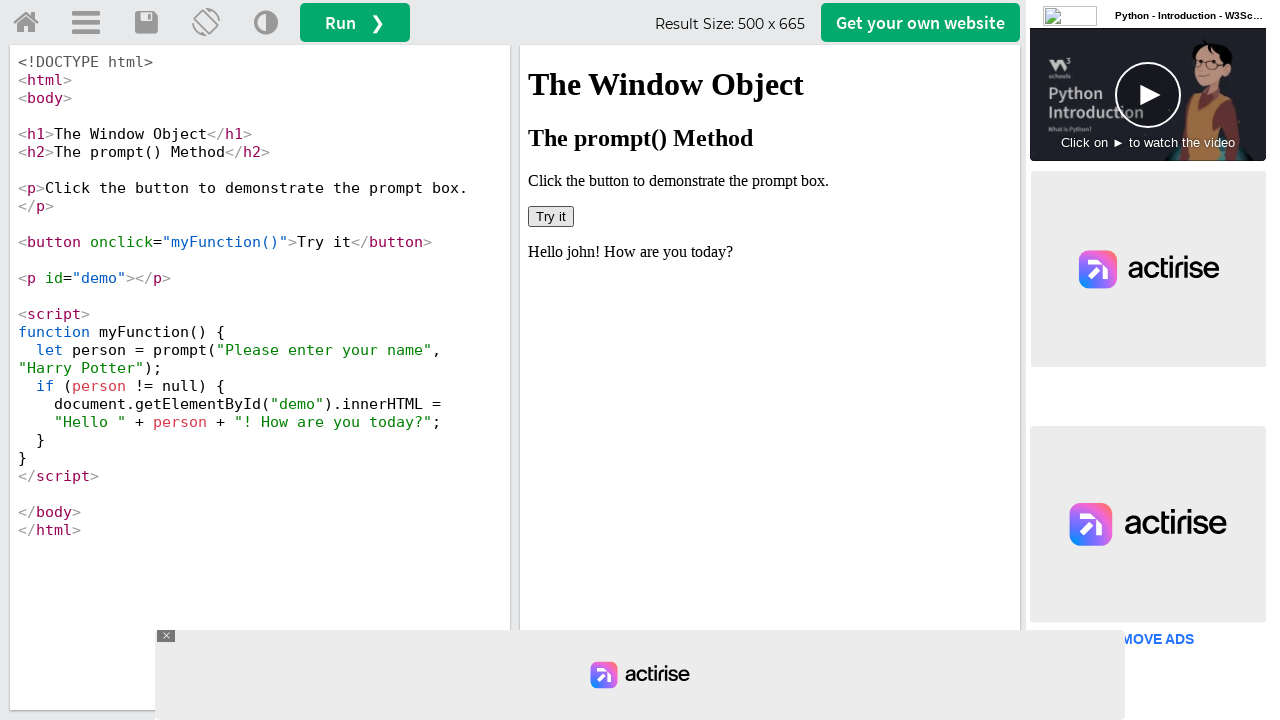

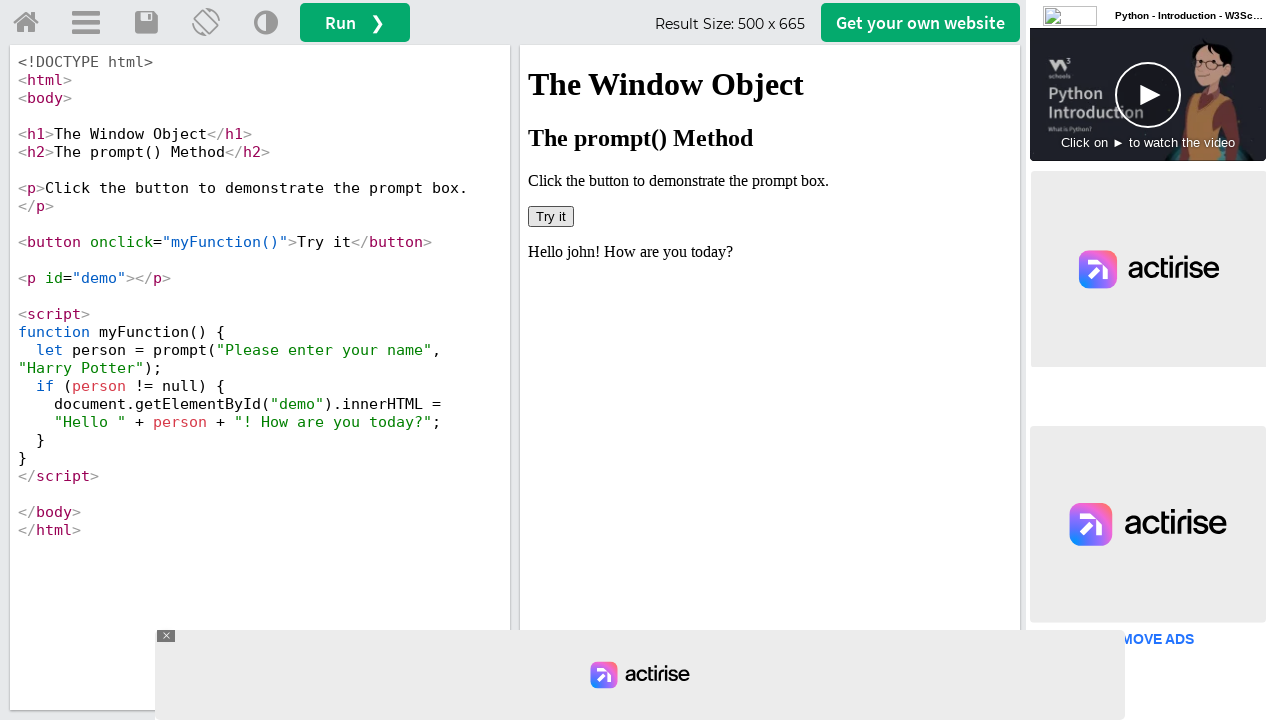